Tests an e-commerce flow by browsing products, adding a Selenium course to cart, navigating to cart, and updating the quantity field

Starting URL: https://rahulshettyacademy.com/angularAppdemo/

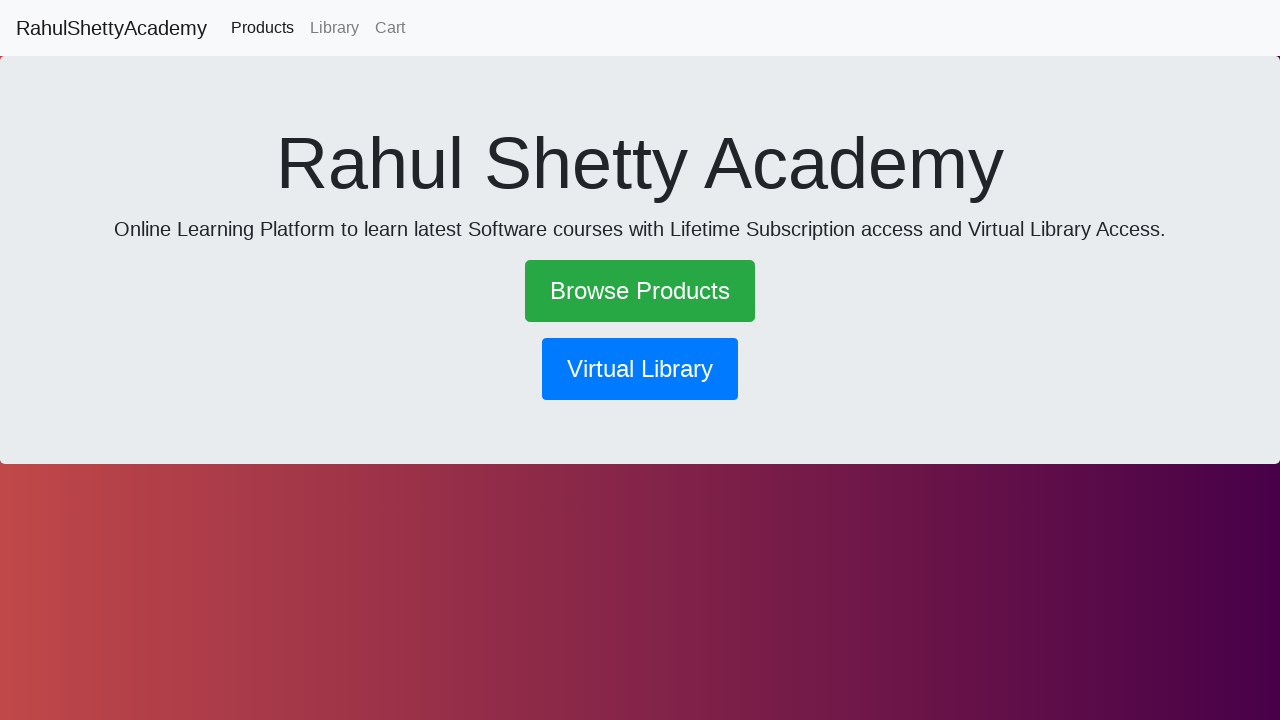

Clicked Browse Products link at (640, 291) on a:has-text('Browse Products')
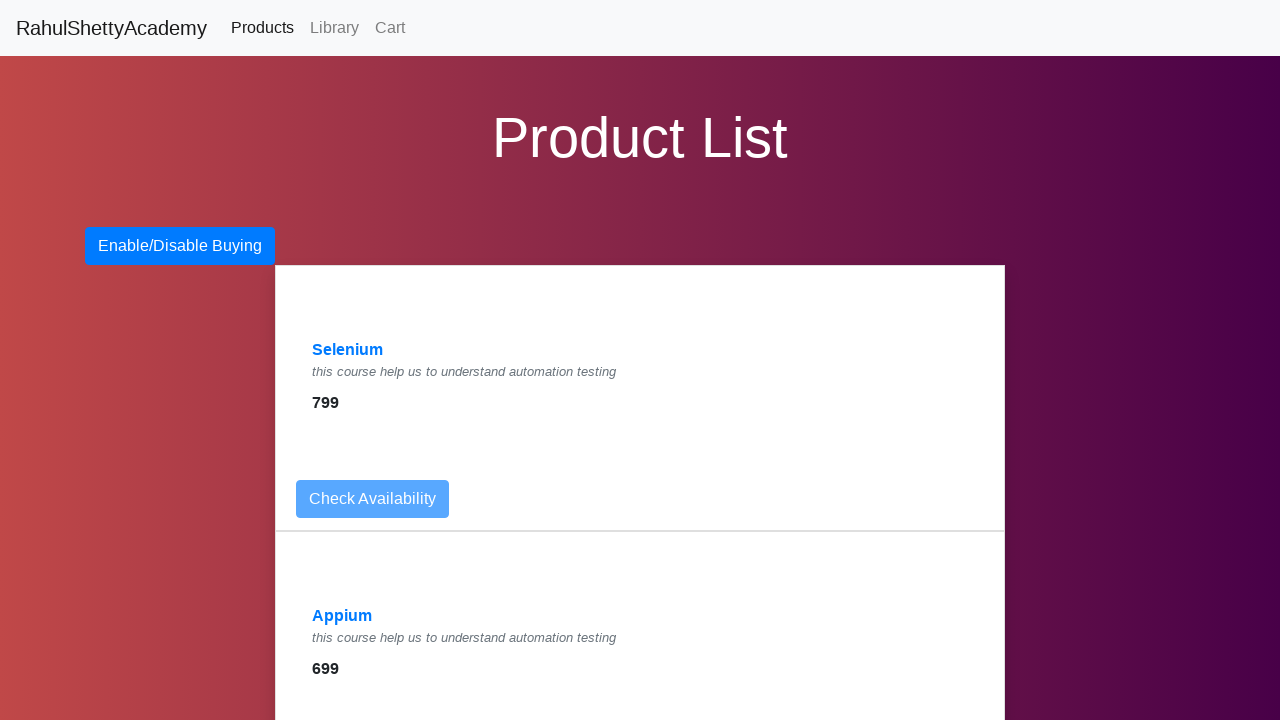

Clicked Selenium product link at (348, 350) on a:has-text('Selenium')
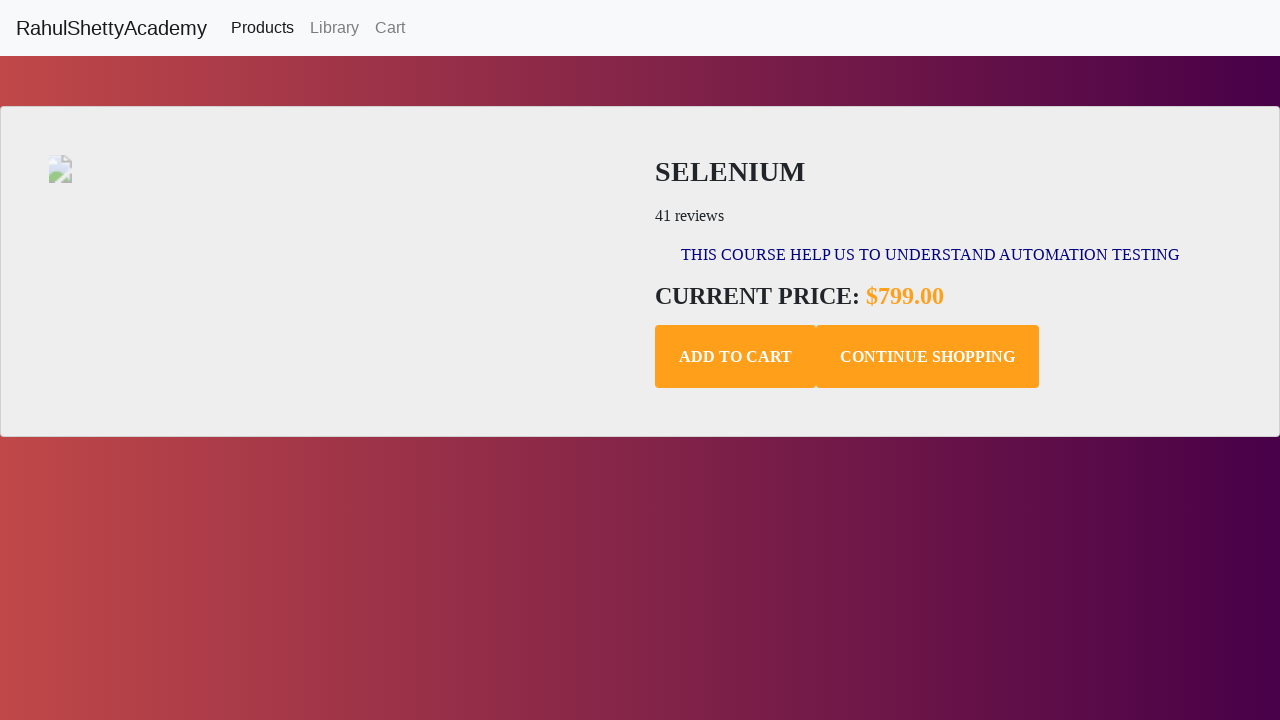

Added Selenium course to cart at (736, 357) on .add-to-cart
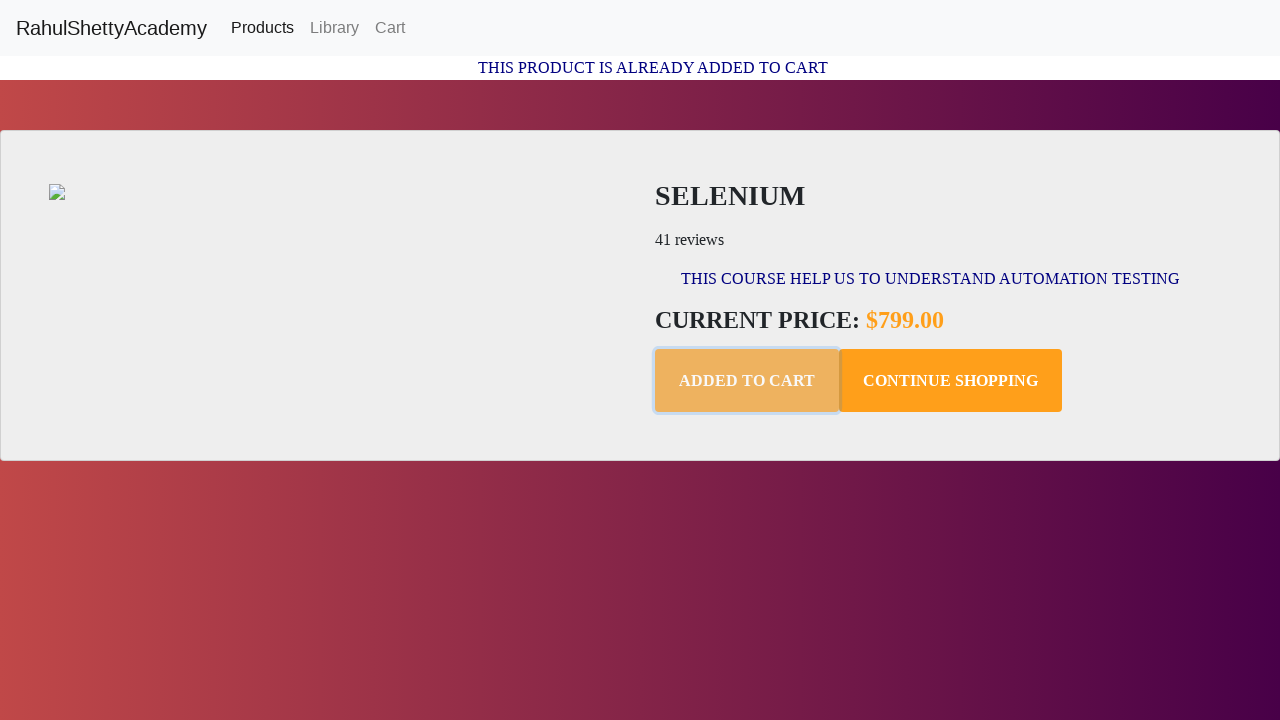

Navigated to cart page at (390, 28) on a:has-text('Cart')
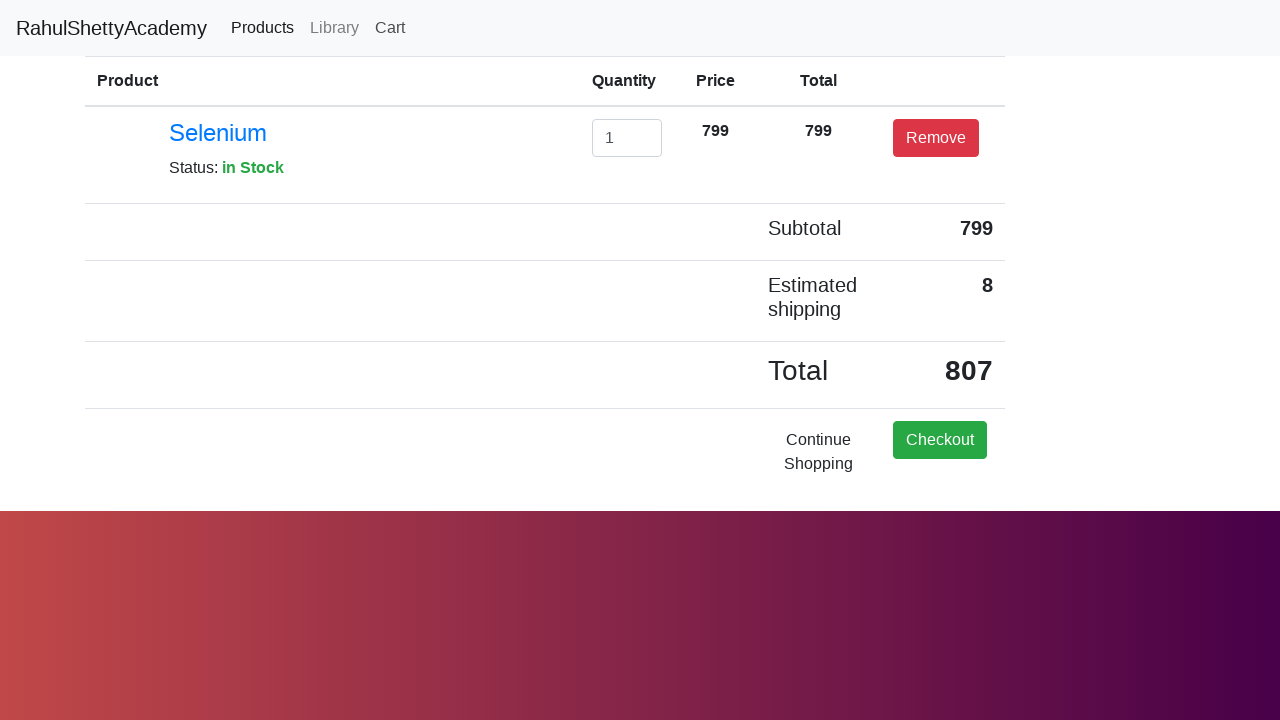

Cleared quantity field on #exampleInputEmail1
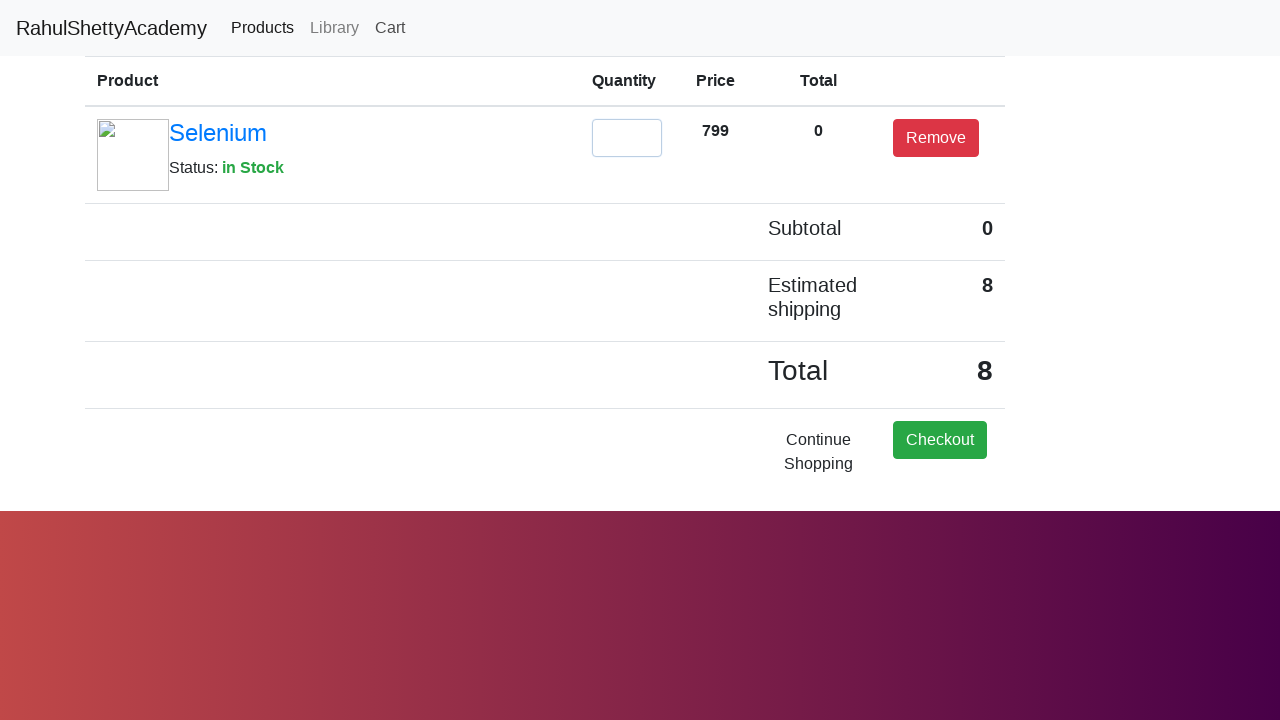

Updated quantity field to 2 on #exampleInputEmail1
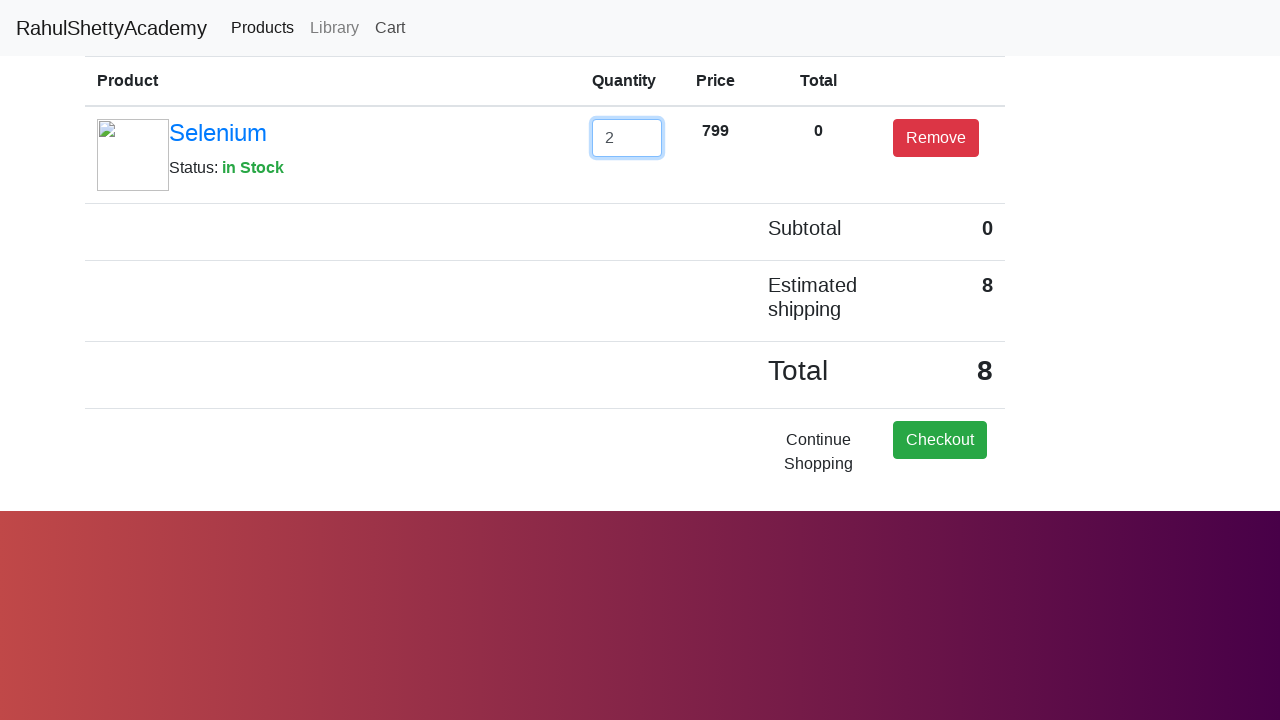

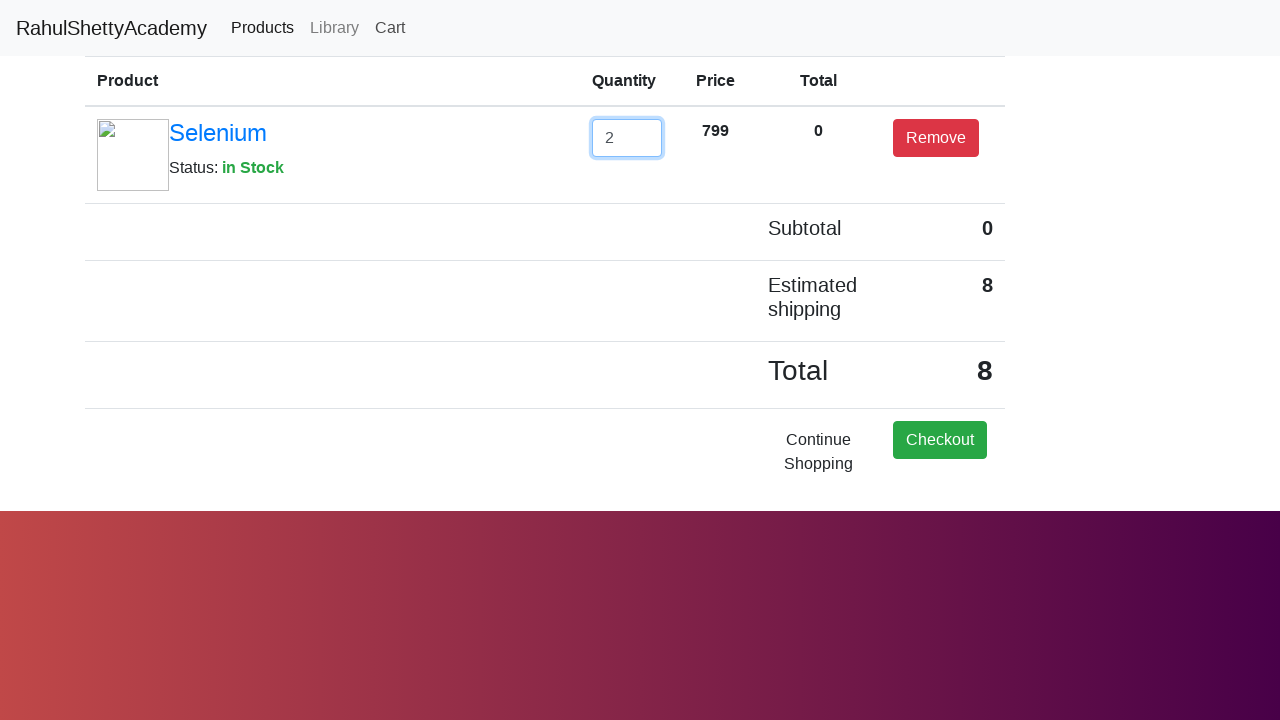